Tests an e-commerce flow by searching for products, adding them to cart, applying a promo code, and validating price discounts

Starting URL: https://rahulshettyacademy.com/seleniumPractise

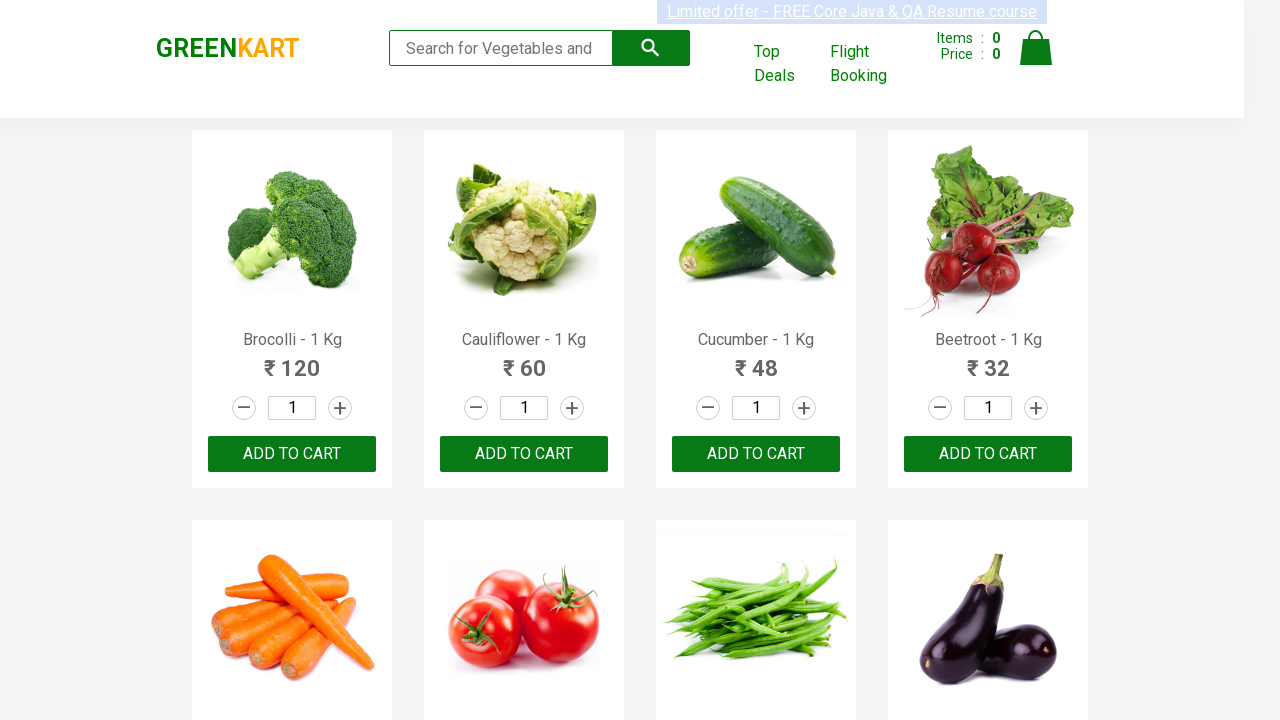

Filled search field with 'ber' to filter products on input.search-keyword
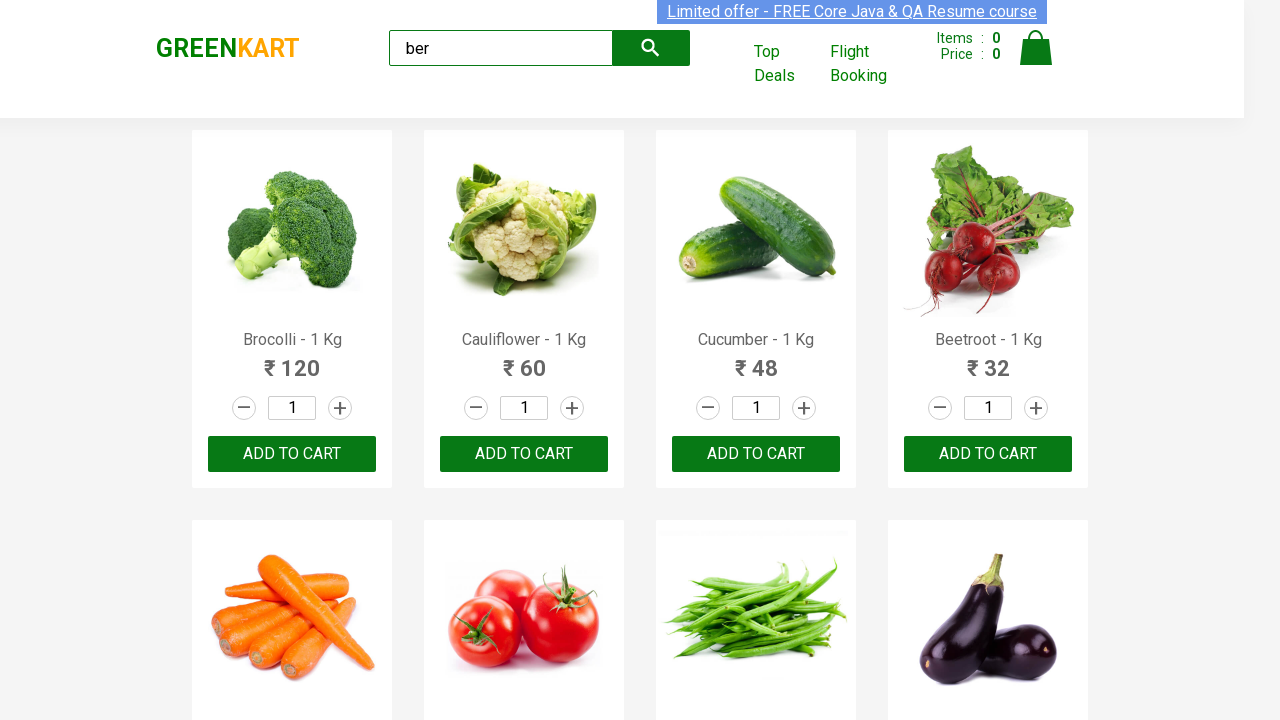

Waited 5 seconds for product filtering to complete
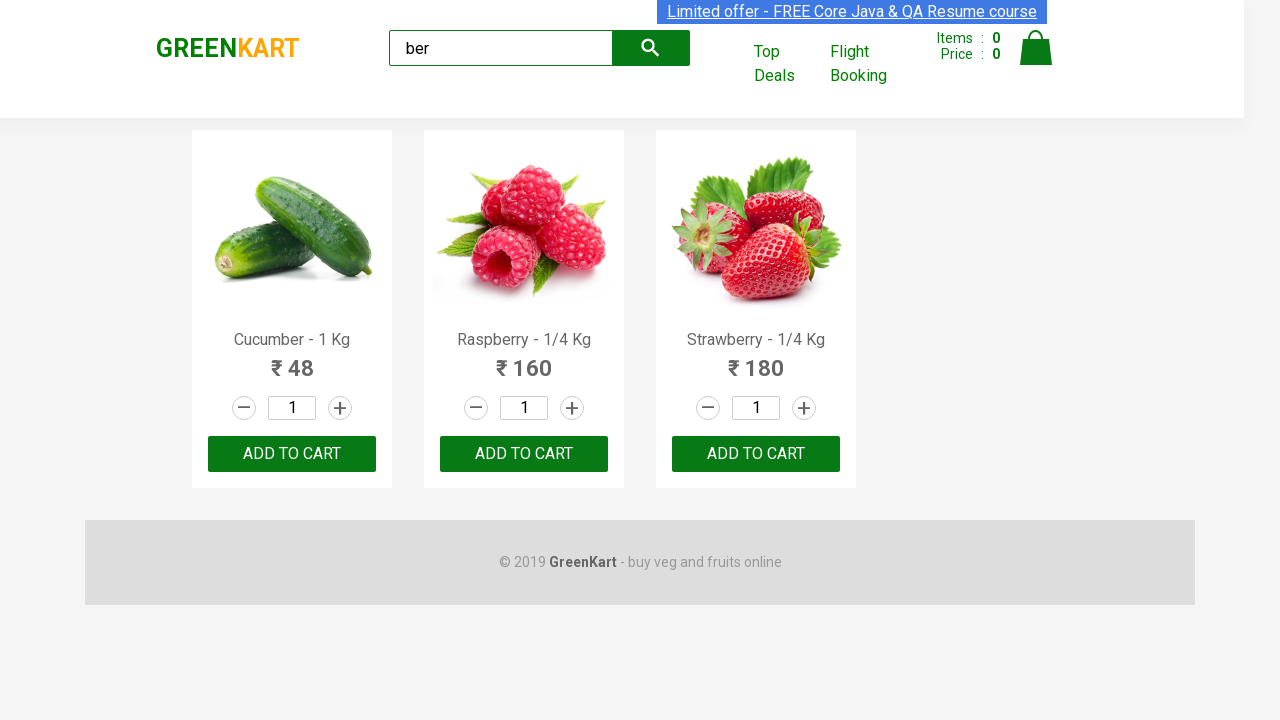

Validated that 3 products are displayed
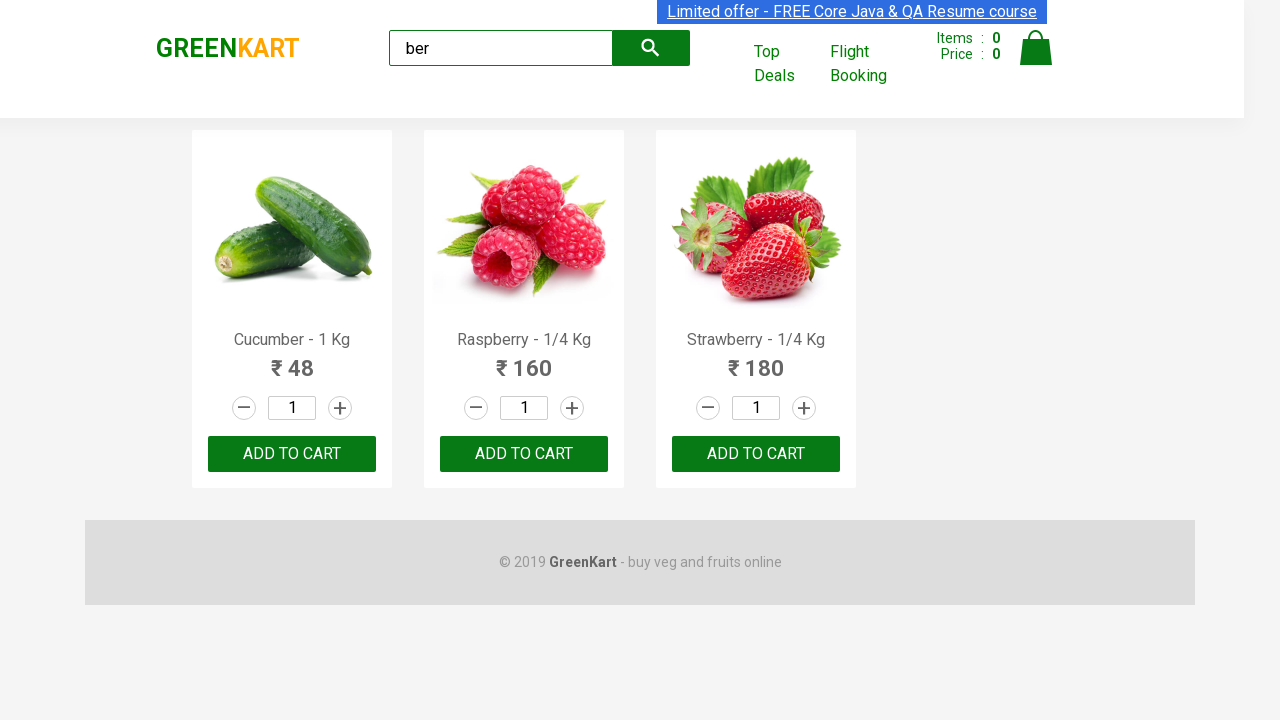

Retrieved product name: Cucumber - 1 Kg
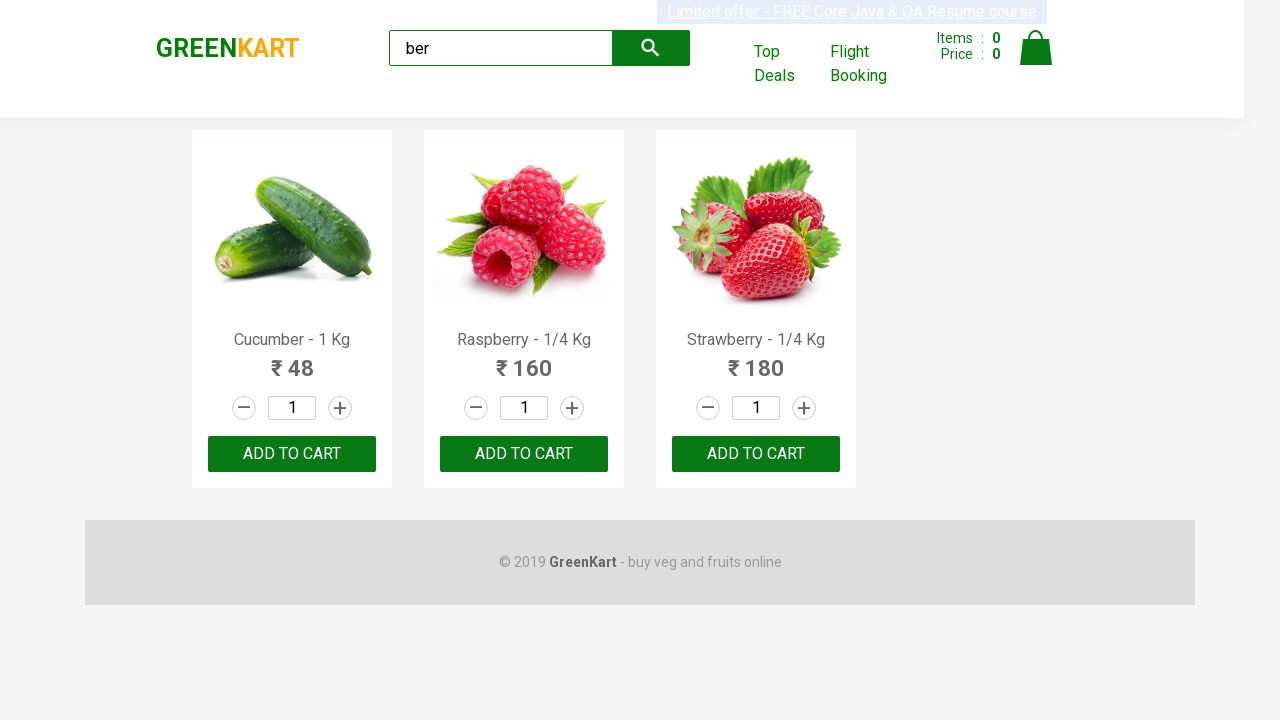

Added product 'Cucumber - 1 Kg' to cart at (292, 454) on xpath=//div[@class= 'product-action']/button >> nth=0
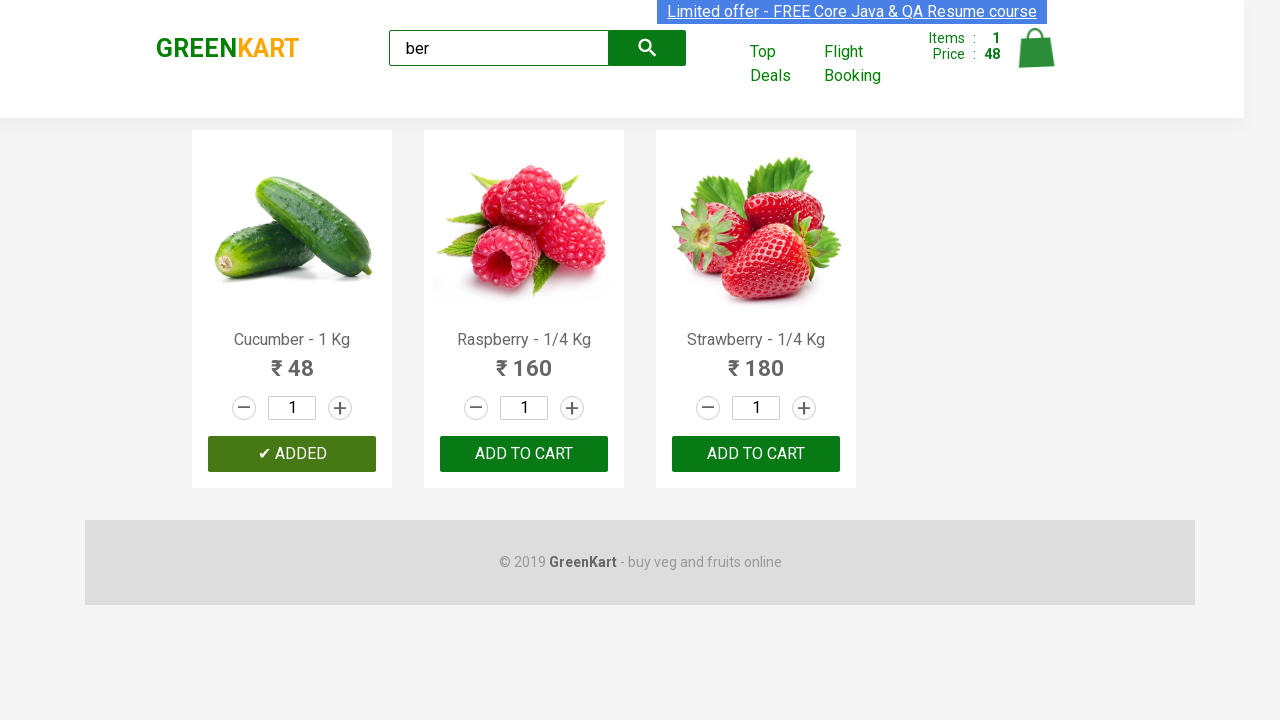

Retrieved product name: Raspberry - 1/4 Kg
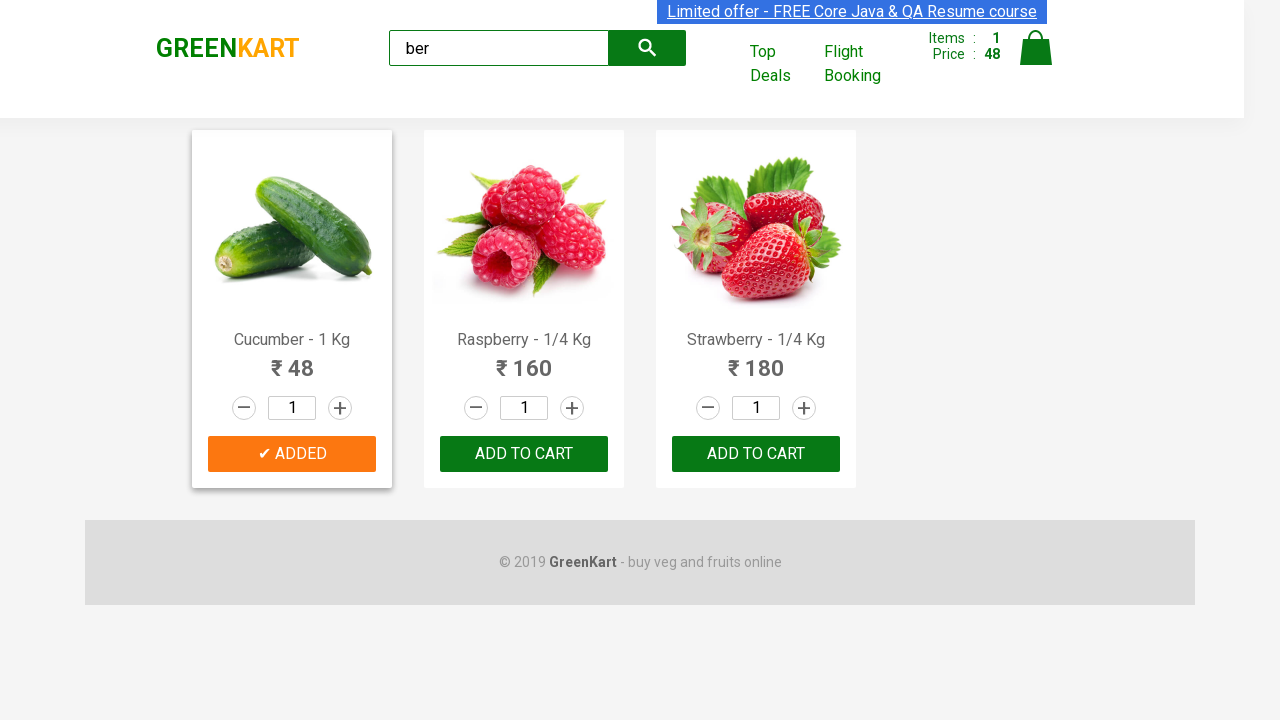

Added product 'Raspberry - 1/4 Kg' to cart at (524, 454) on xpath=//div[@class= 'product-action']/button >> nth=1
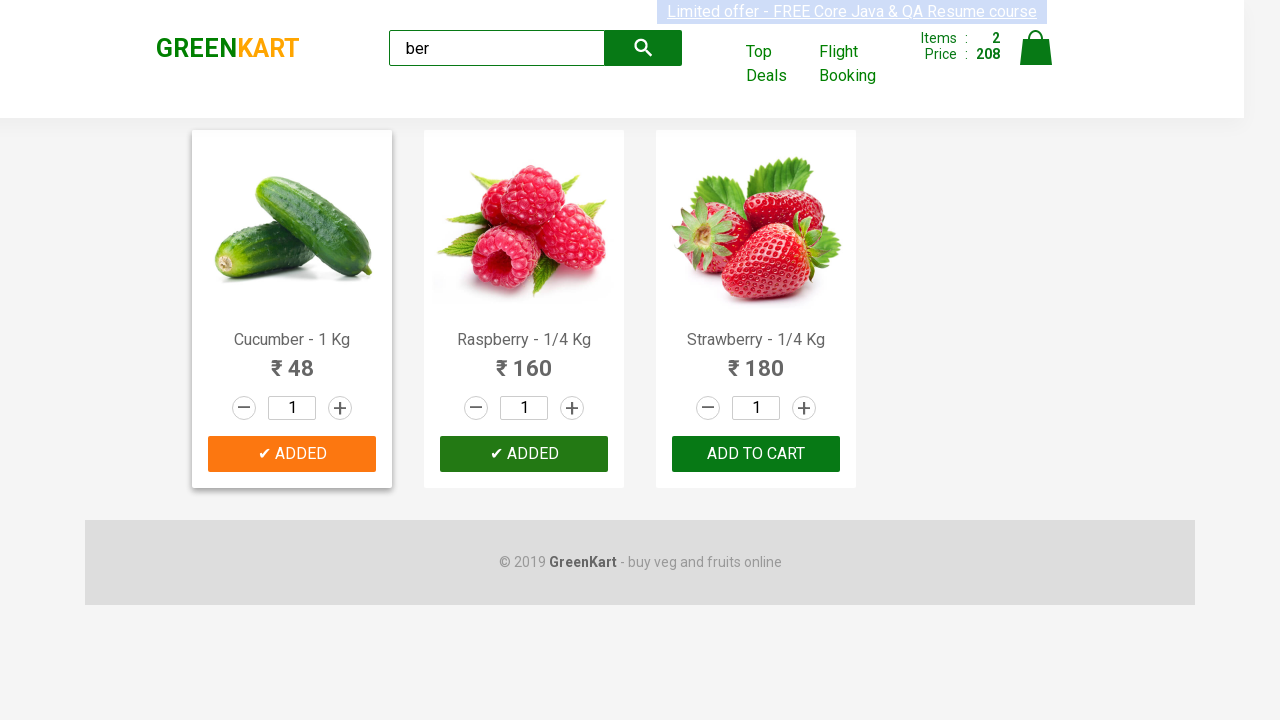

Retrieved product name: Strawberry - 1/4 Kg
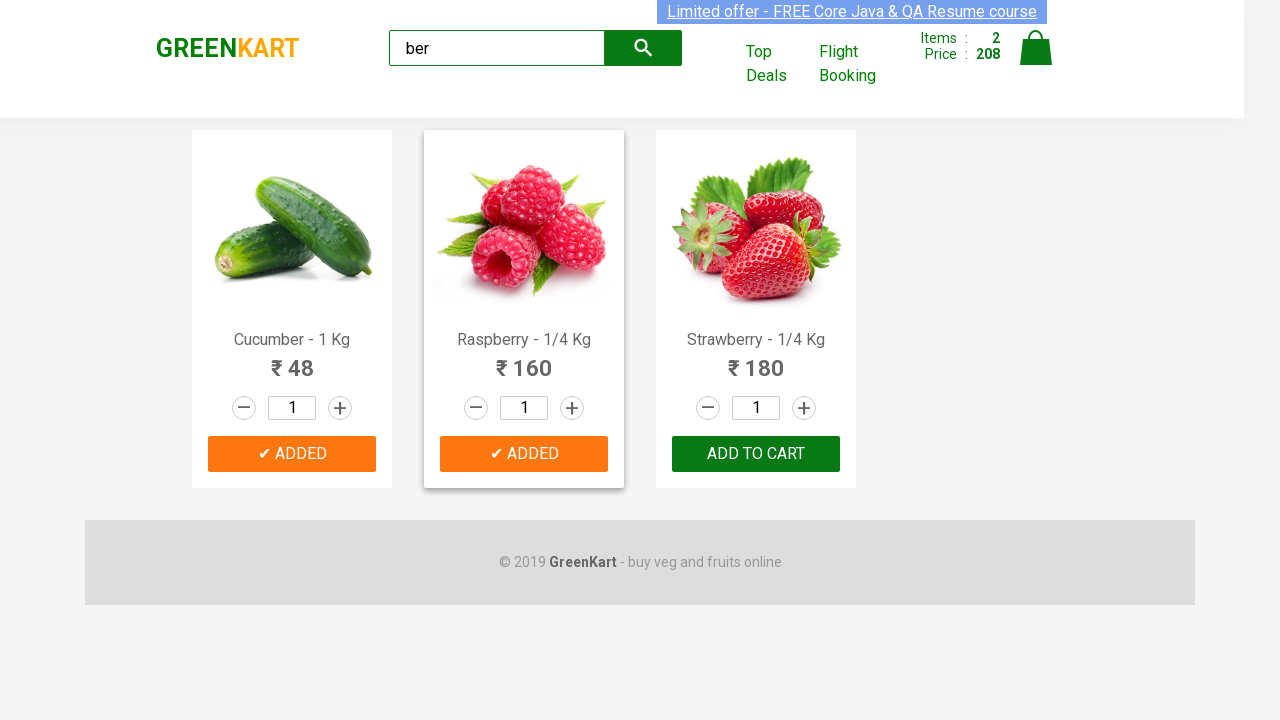

Added product 'Strawberry - 1/4 Kg' to cart at (756, 454) on xpath=//div[@class= 'product-action']/button >> nth=2
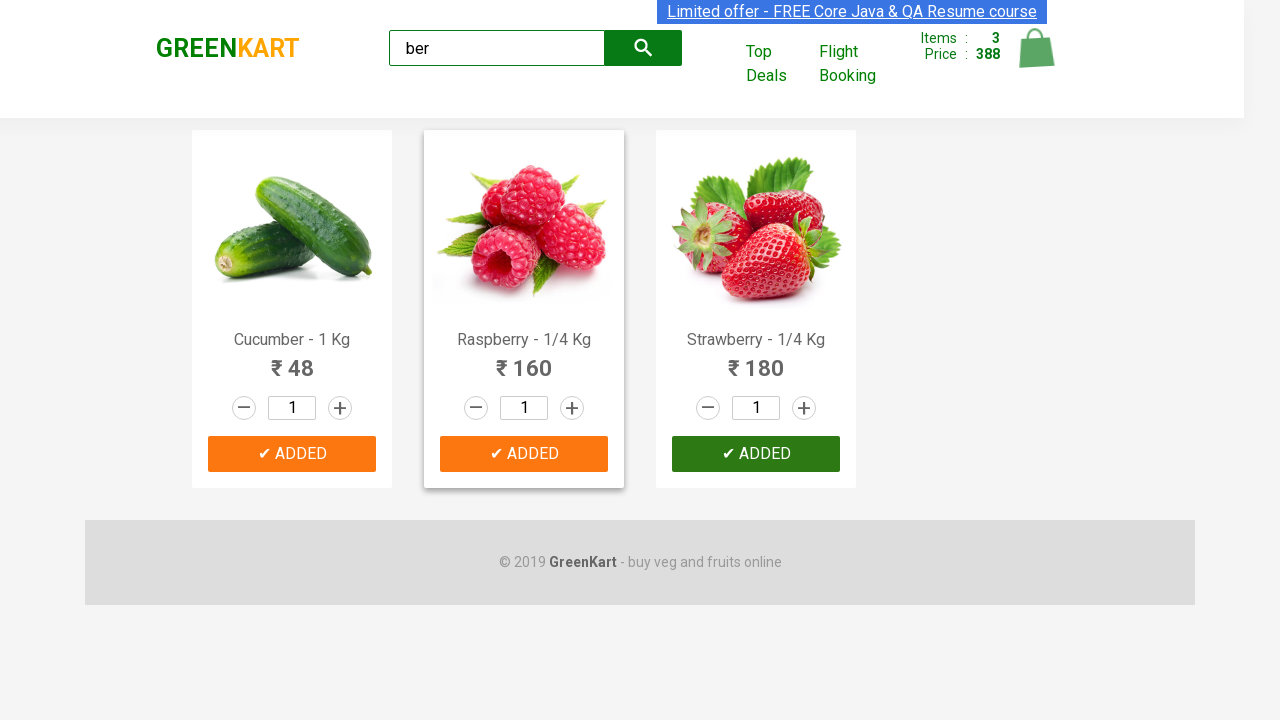

Printed product list: ['Cucumber - 1 Kg', 'Raspberry - 1/4 Kg', 'Strawberry - 1/4 Kg']
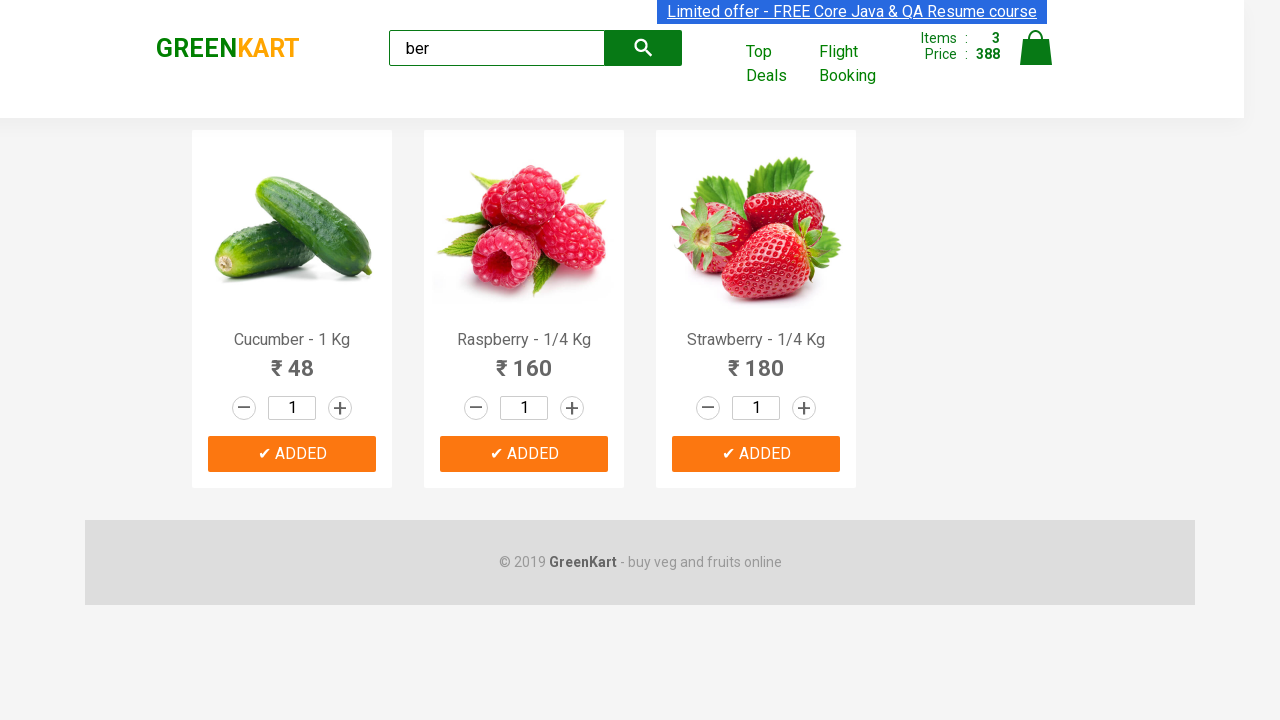

Clicked on cart icon to view cart at (1036, 48) on img[alt= 'Cart']
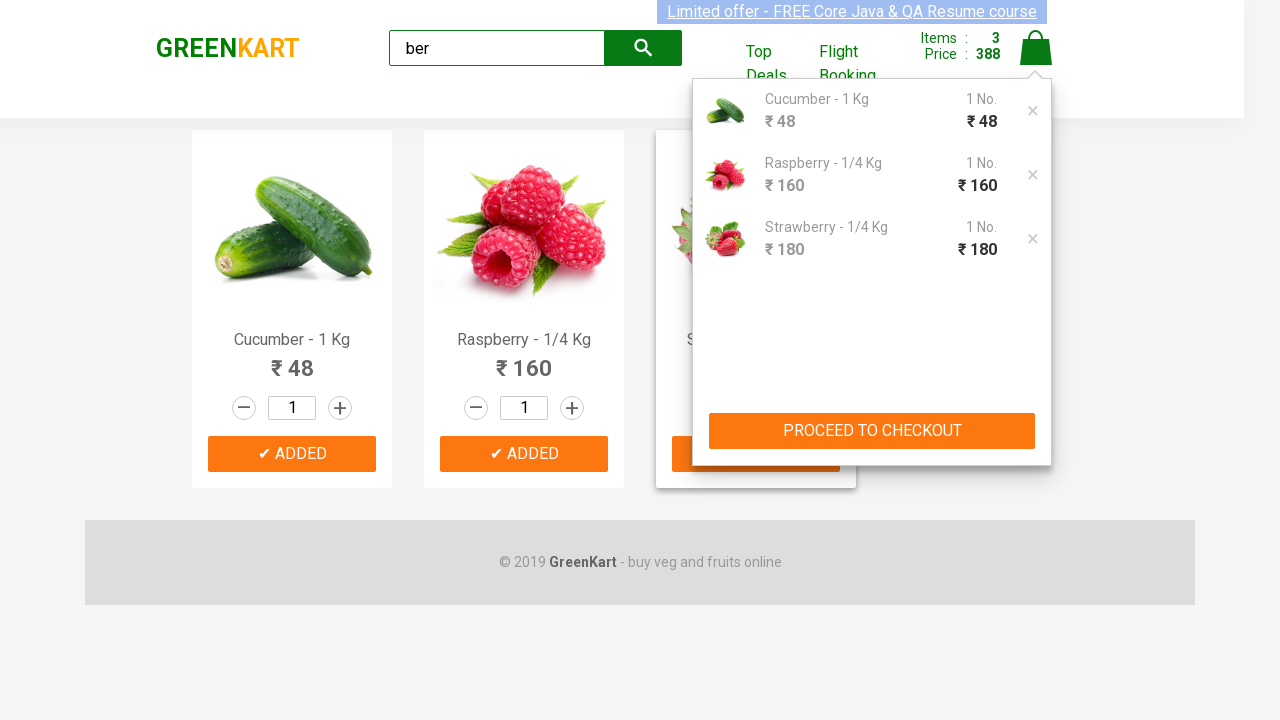

Clicked 'PROCEED TO CHECKOUT' button at (872, 431) on xpath=//button[text()= 'PROCEED TO CHECKOUT']
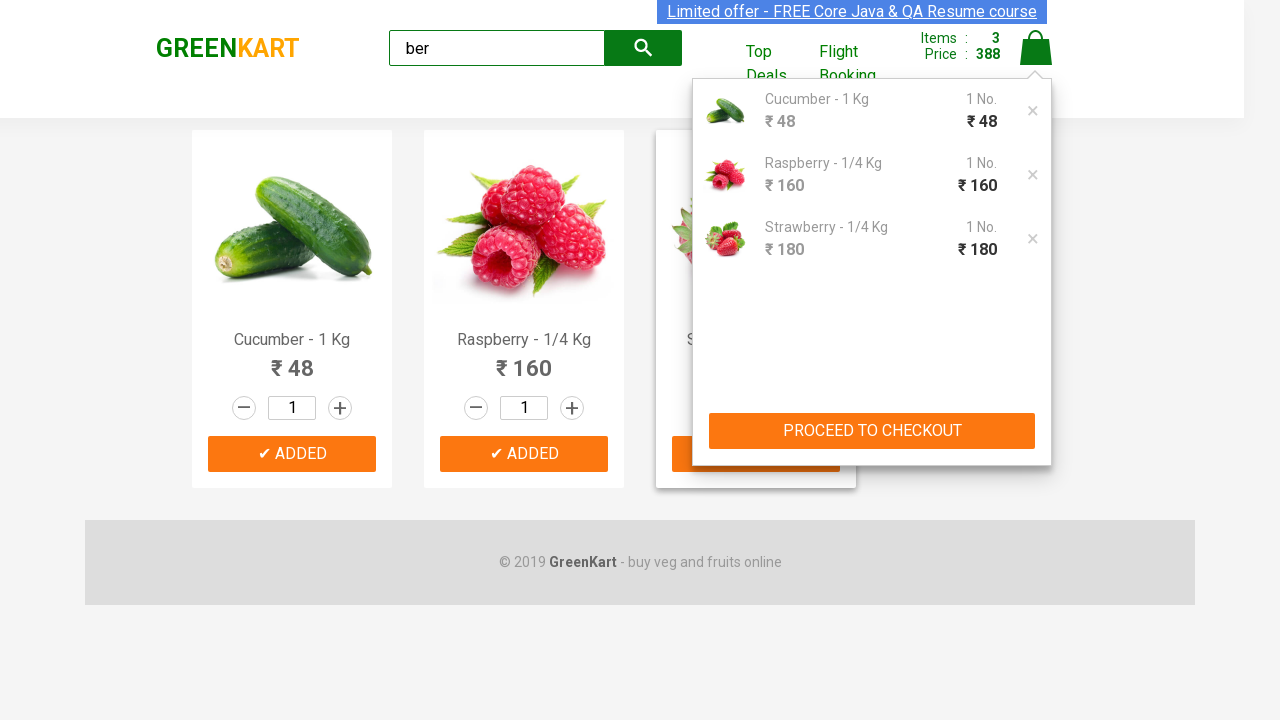

Waited for promo code field to appear
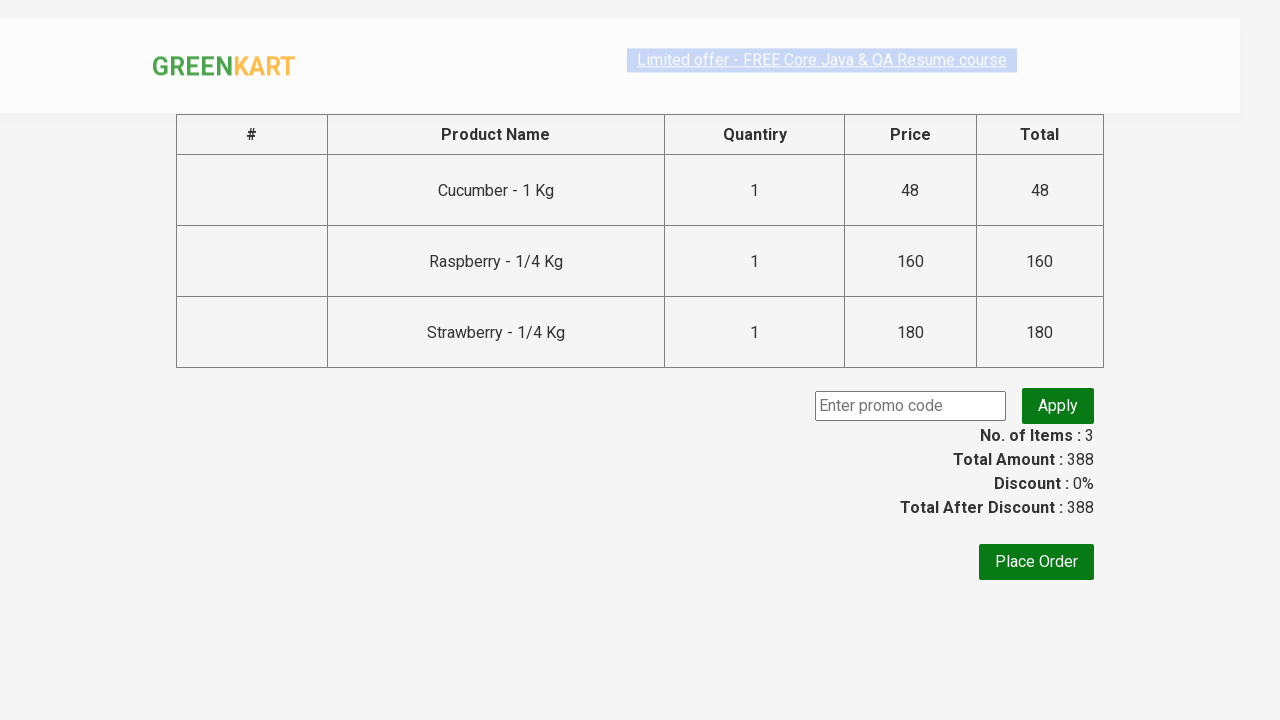

Retrieved product from checkout page: Cucumber - 1 Kg
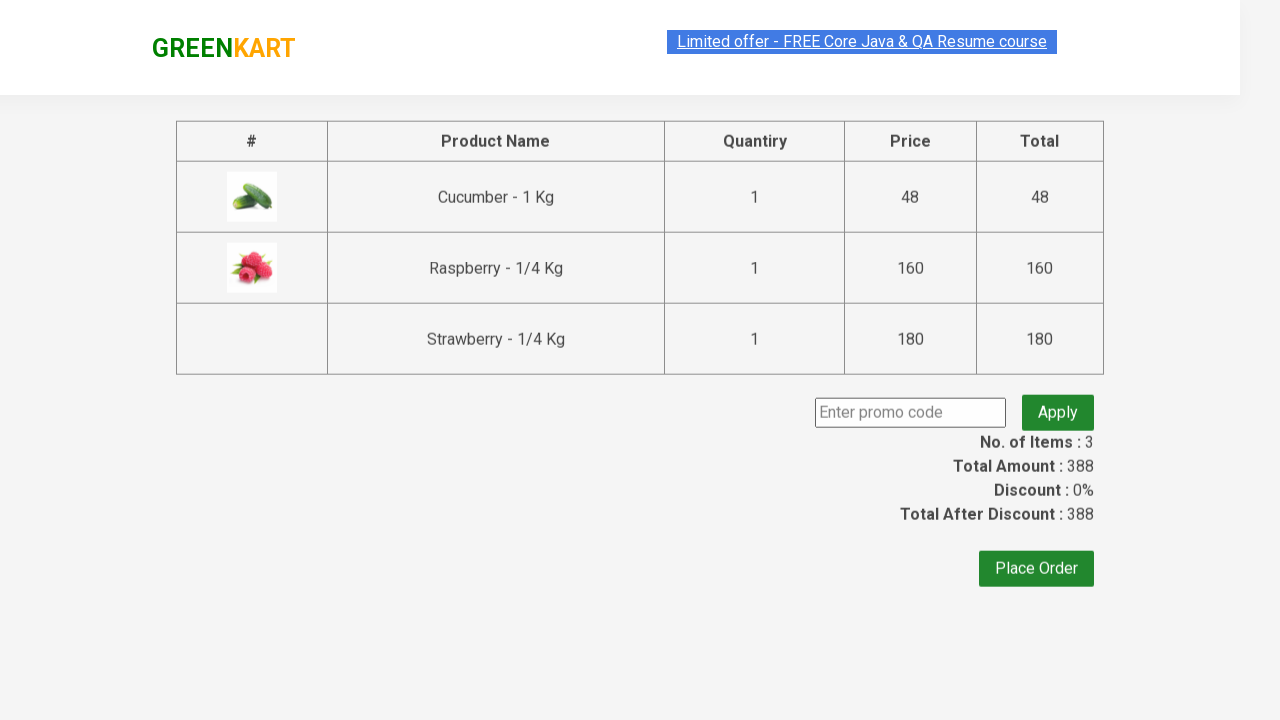

Retrieved product from checkout page: Raspberry - 1/4 Kg
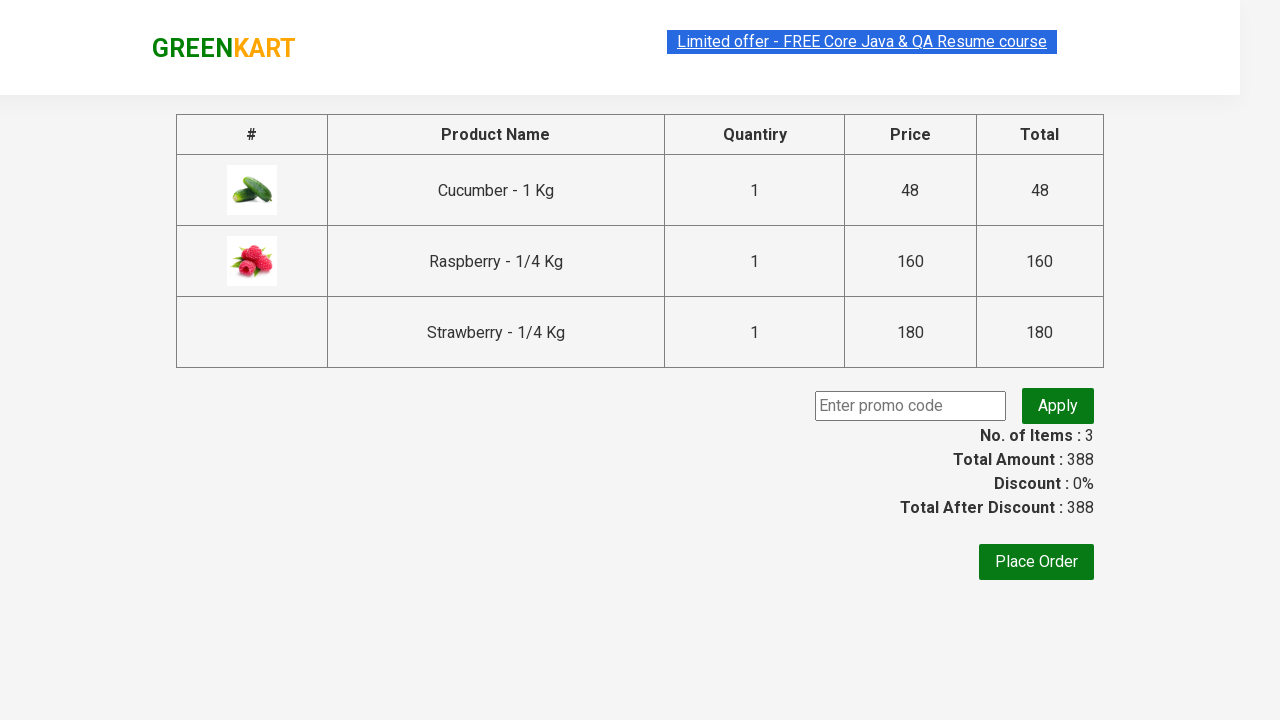

Retrieved product from checkout page: Strawberry - 1/4 Kg
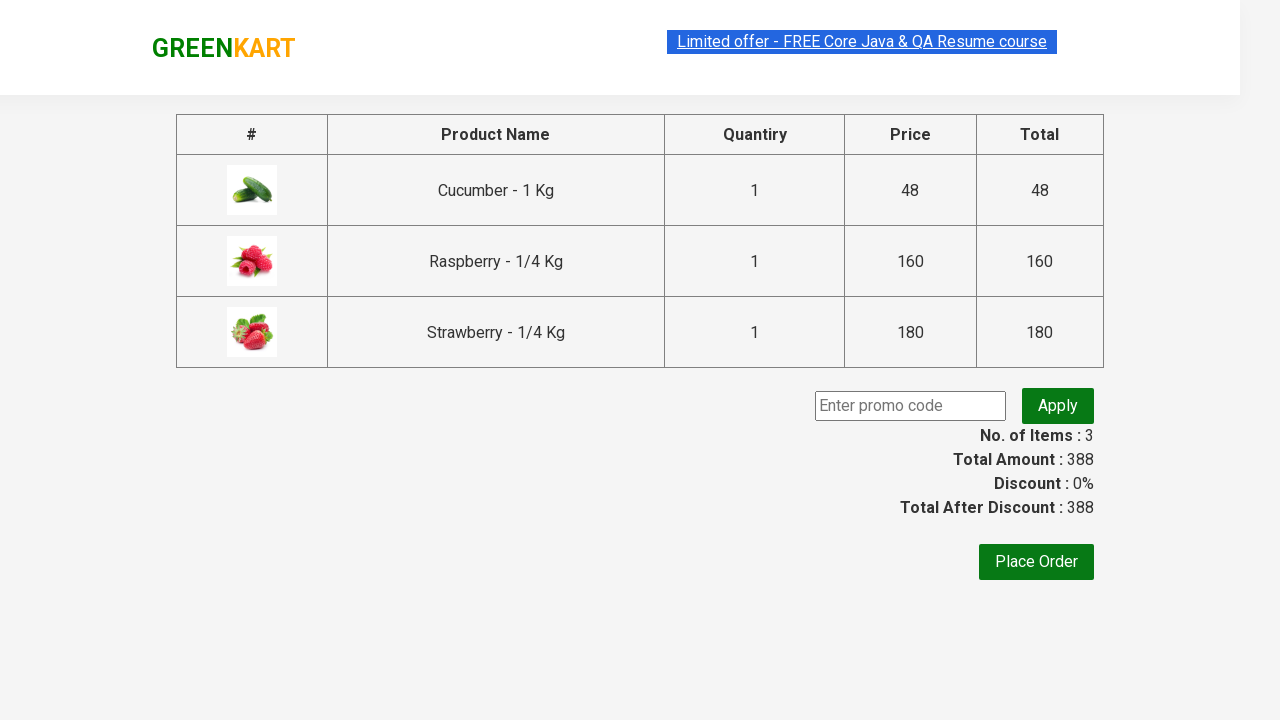

Printed checkout product list: ['Cucumber - 1 Kg', 'Raspberry - 1/4 Kg', 'Strawberry - 1/4 Kg']
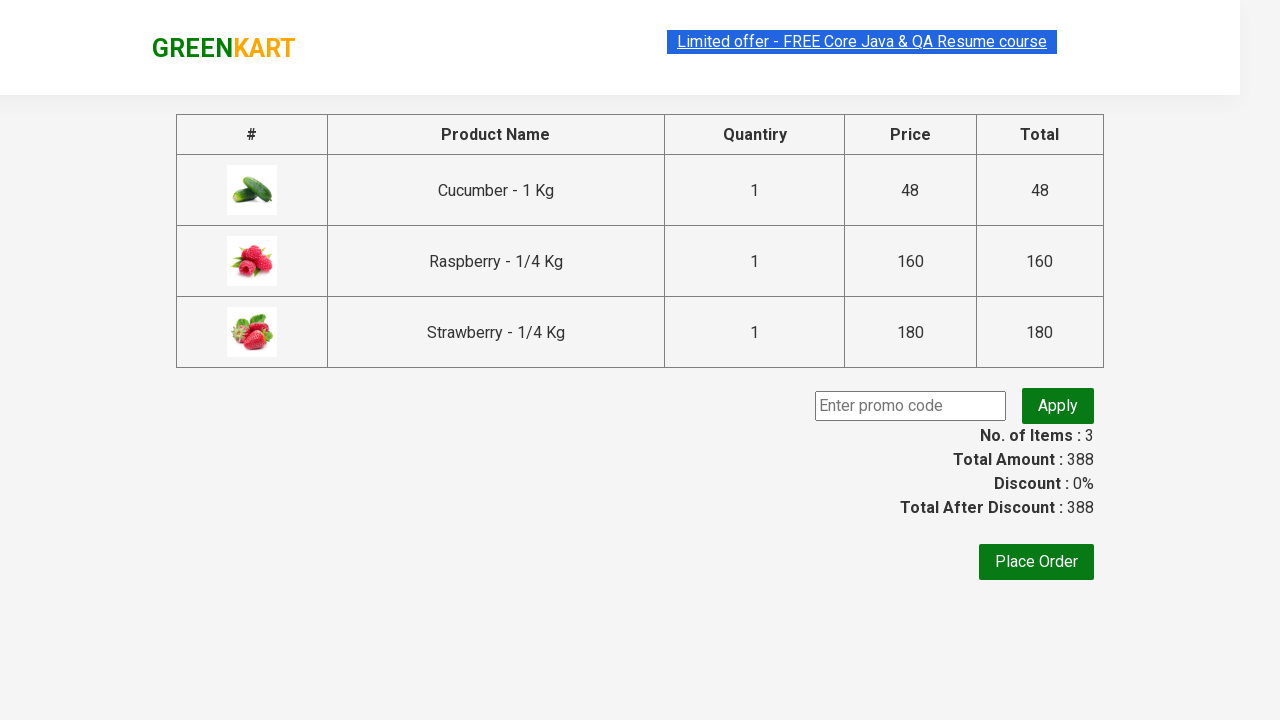

Validated that product list matches between search and checkout pages
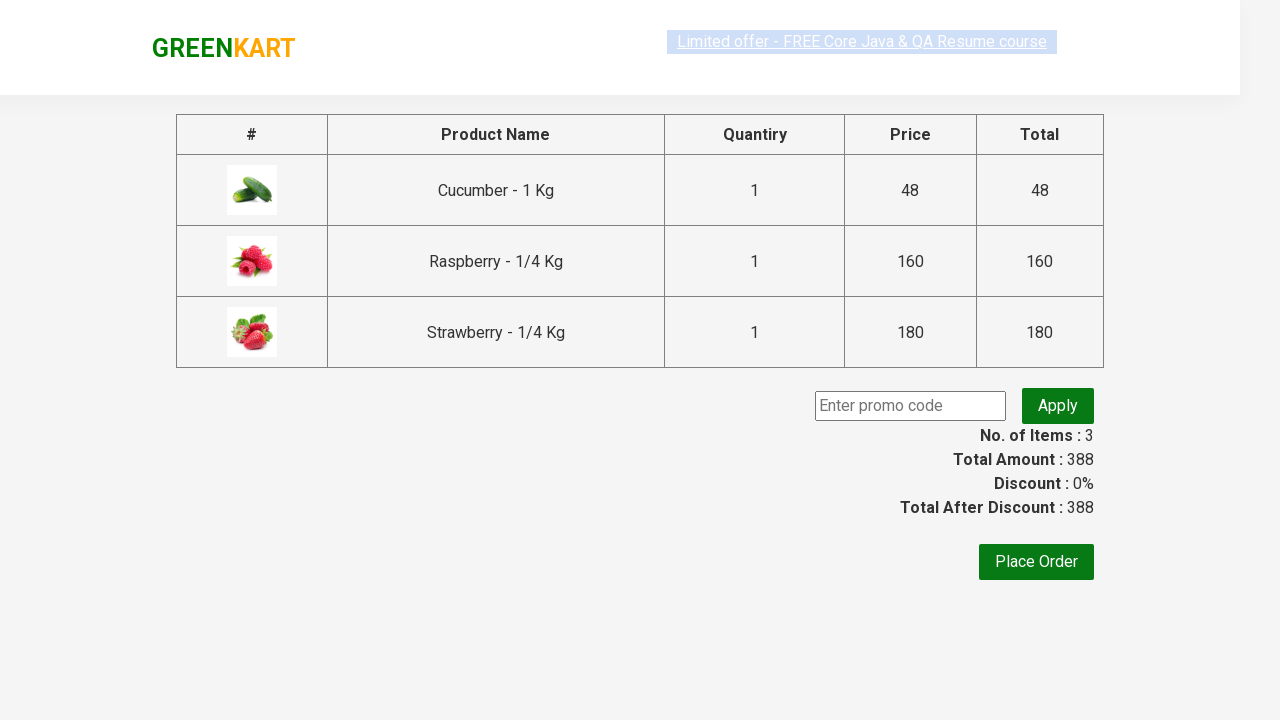

Retrieved original amount before coupon: 388
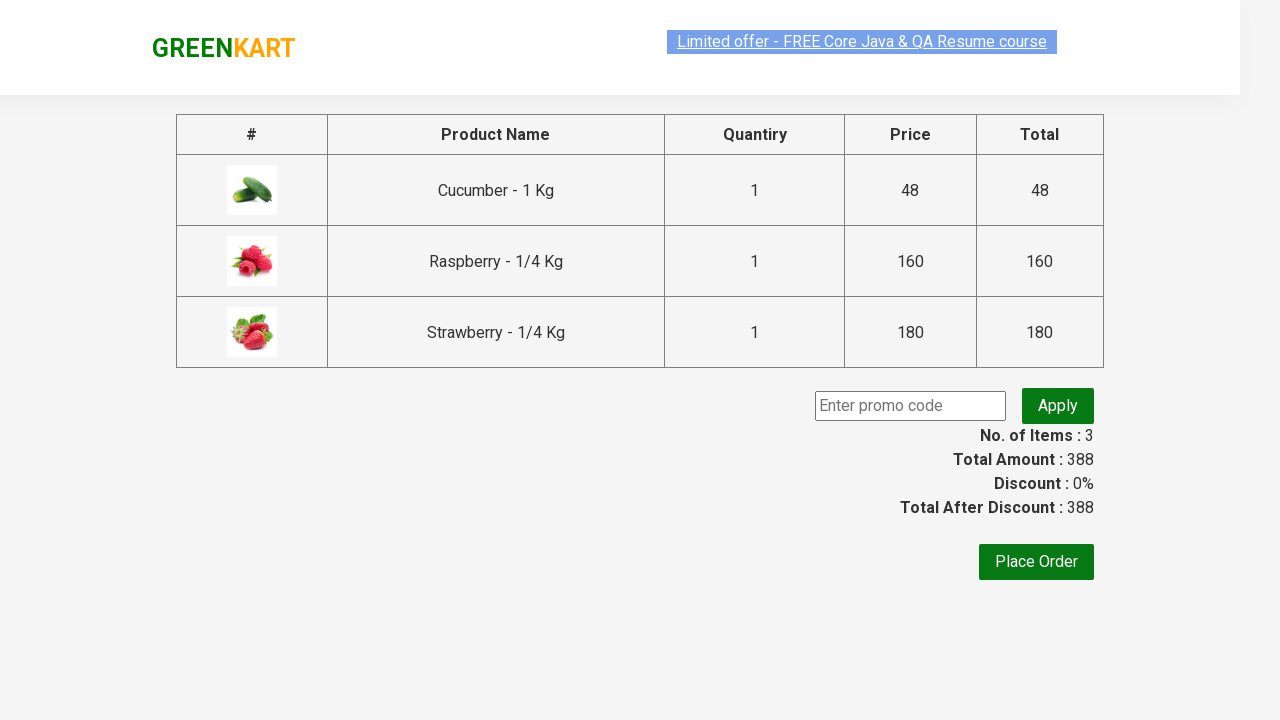

Filled promo code field with 'rahulshettyacademy' on .promoCode
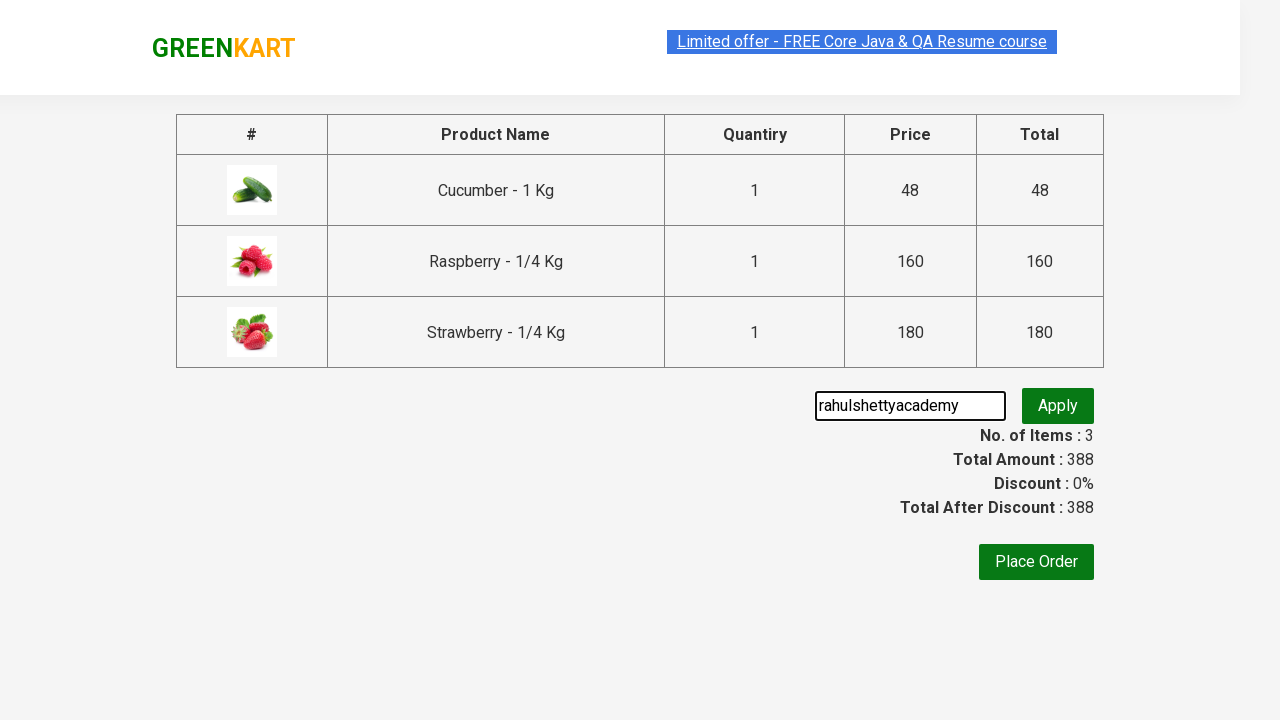

Clicked 'Apply' button to apply promo code at (1058, 406) on .promoBtn
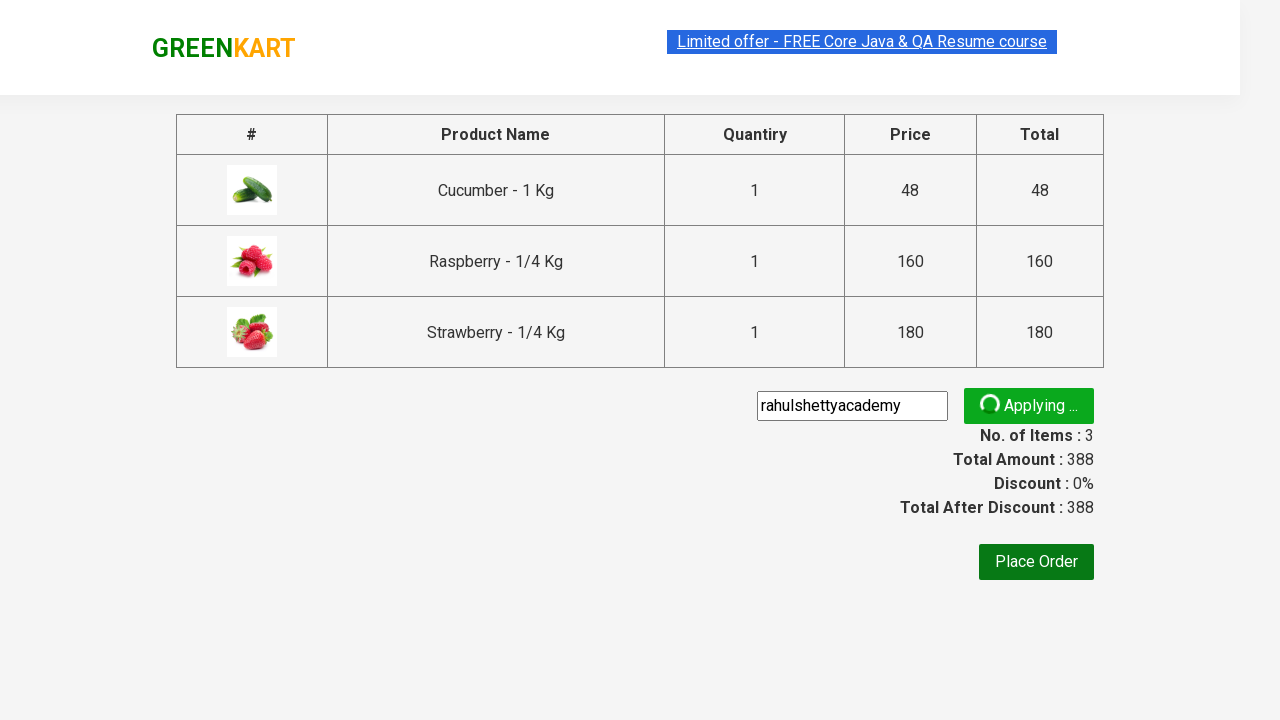

Waited for promo information message to appear
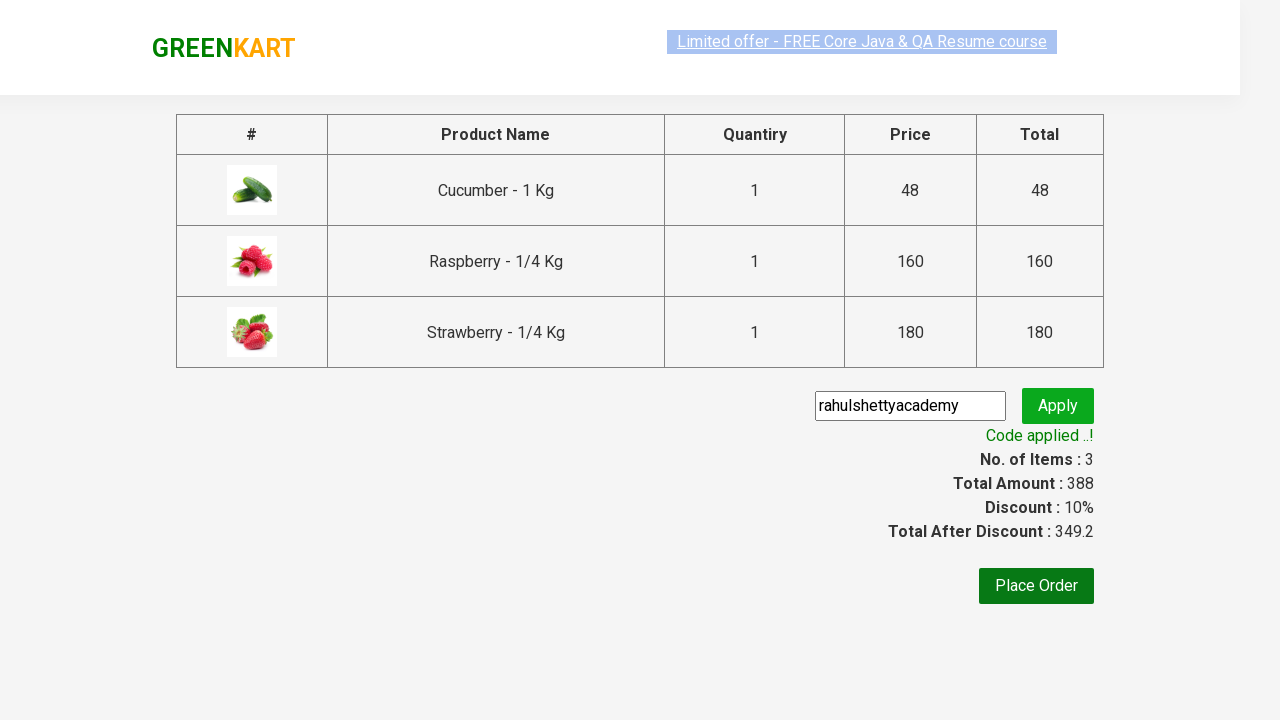

Retrieved promo information: Code applied ..!
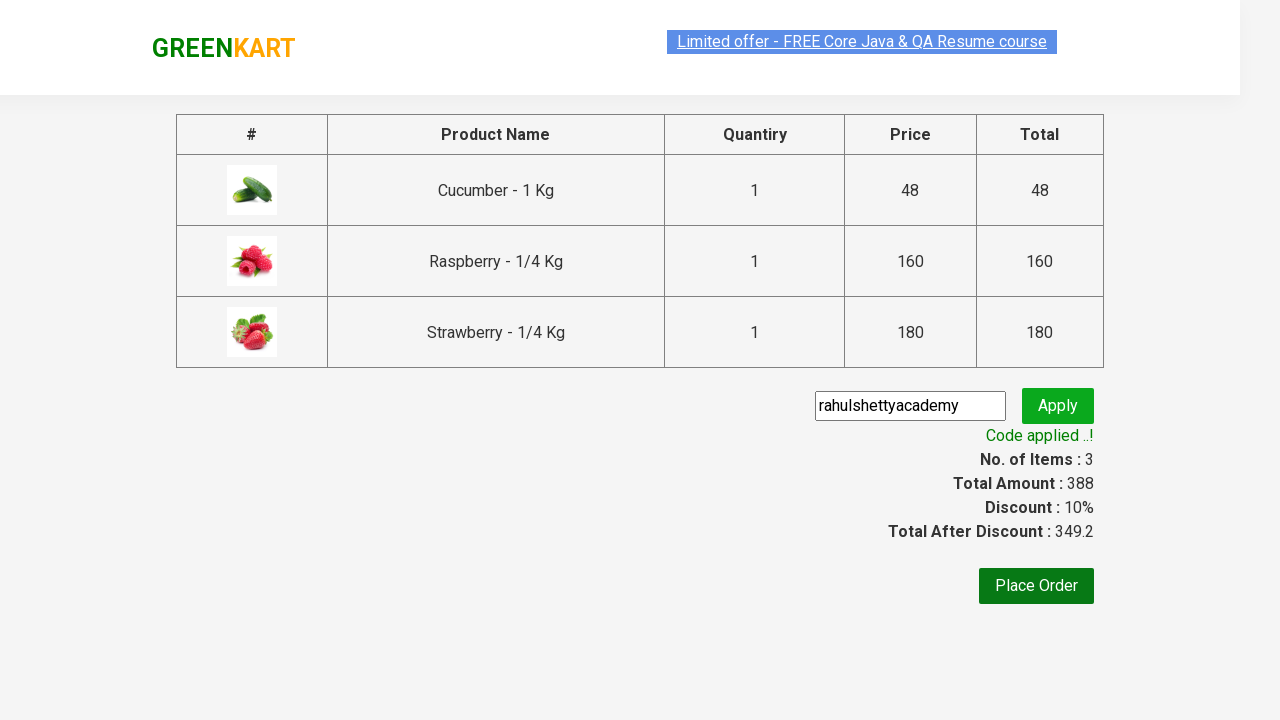

Retrieved discounted amount after coupon: 349.2
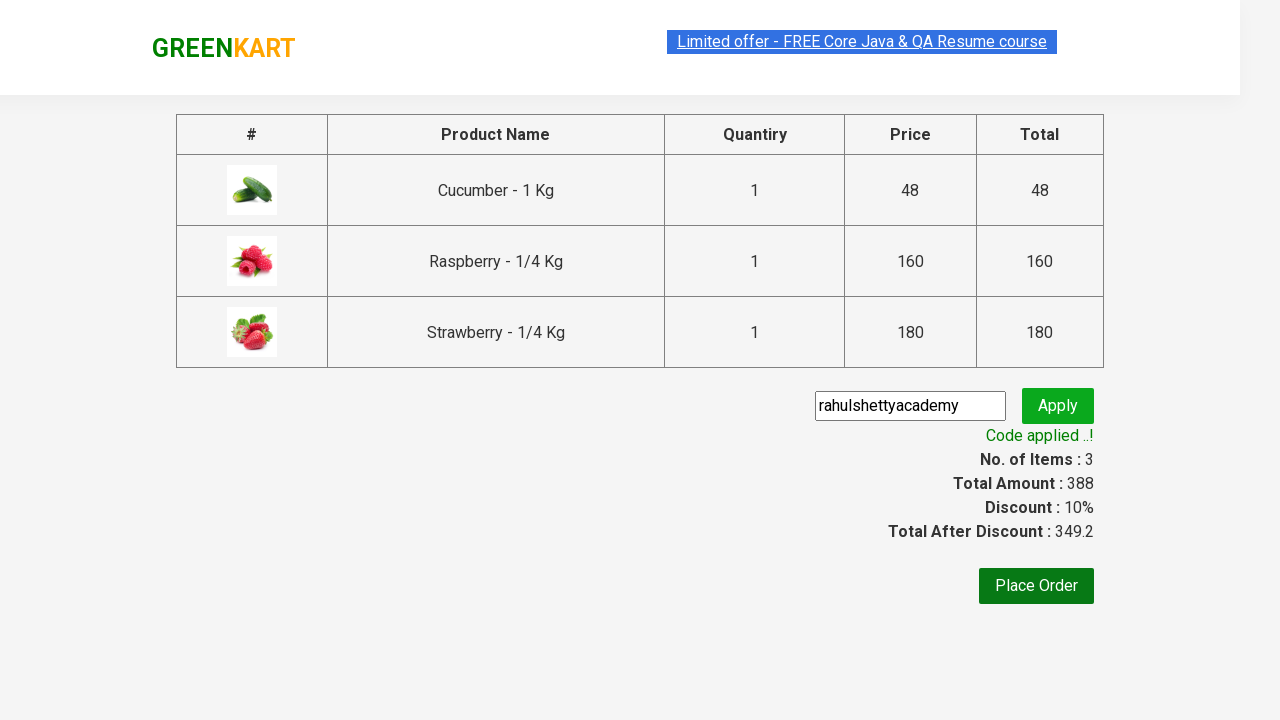

Validated that discounted amount (349.2) is less than original amount (388)
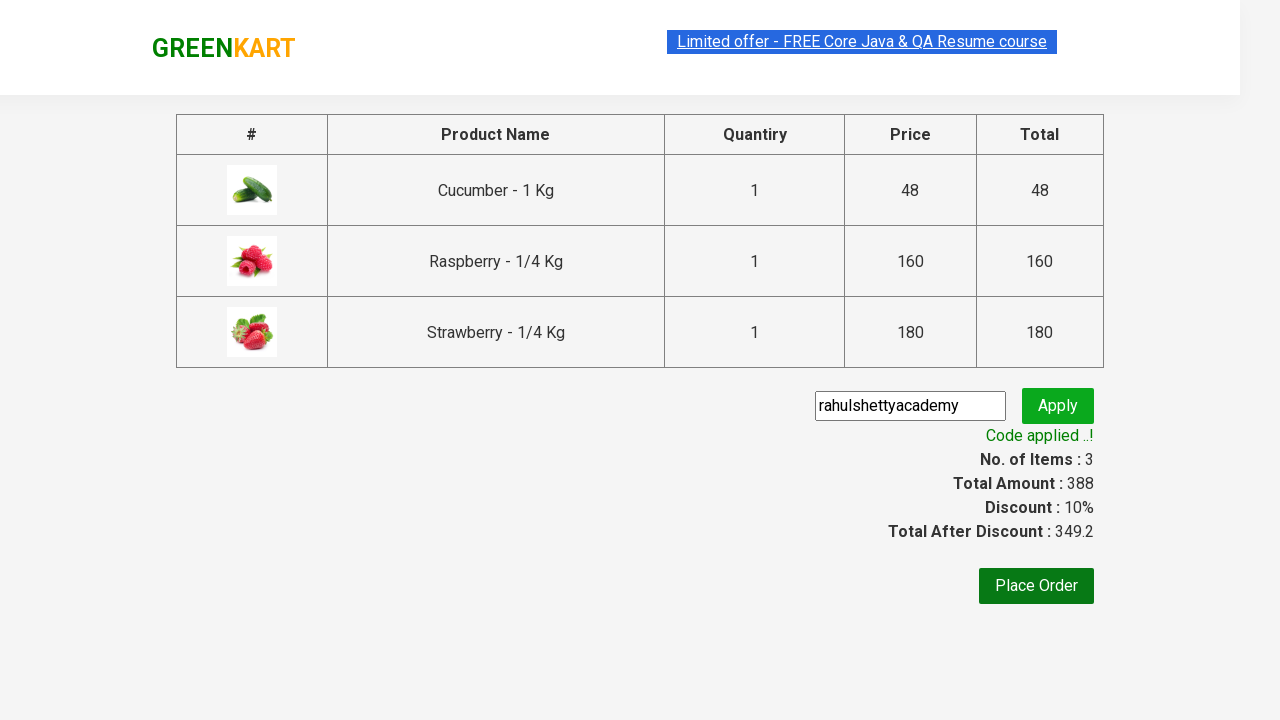

Validated that promo code was successfully applied
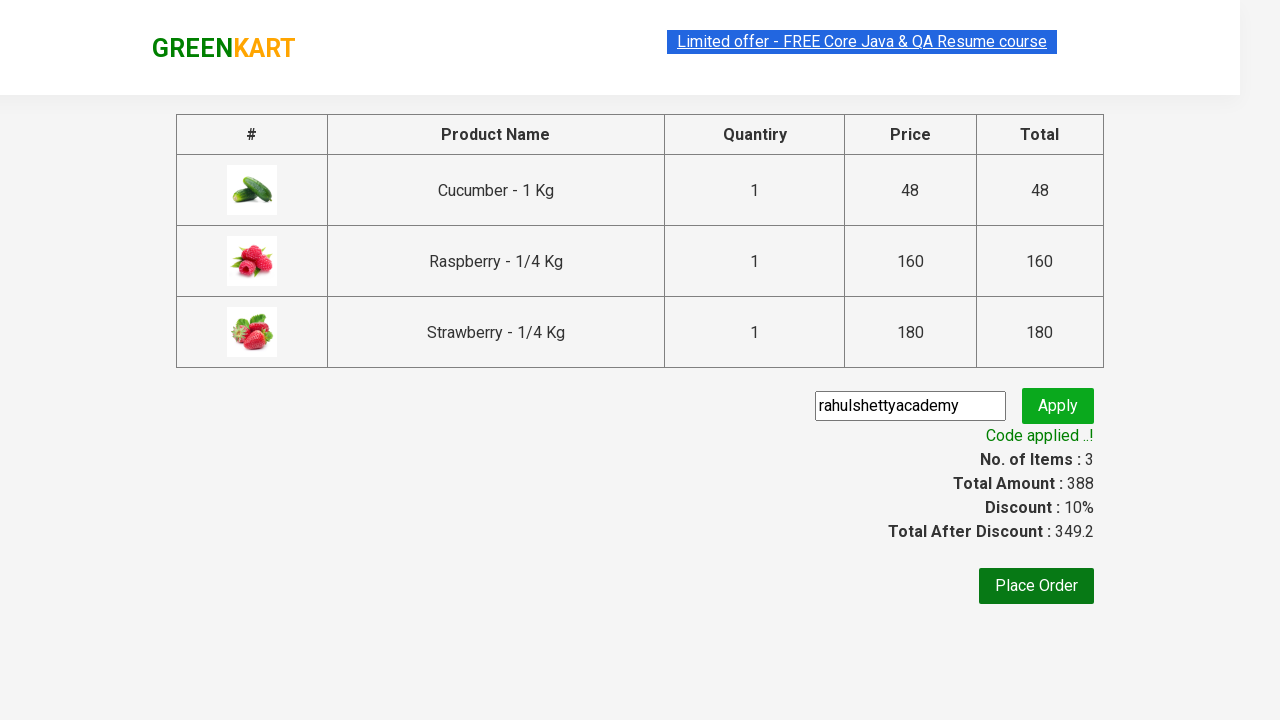

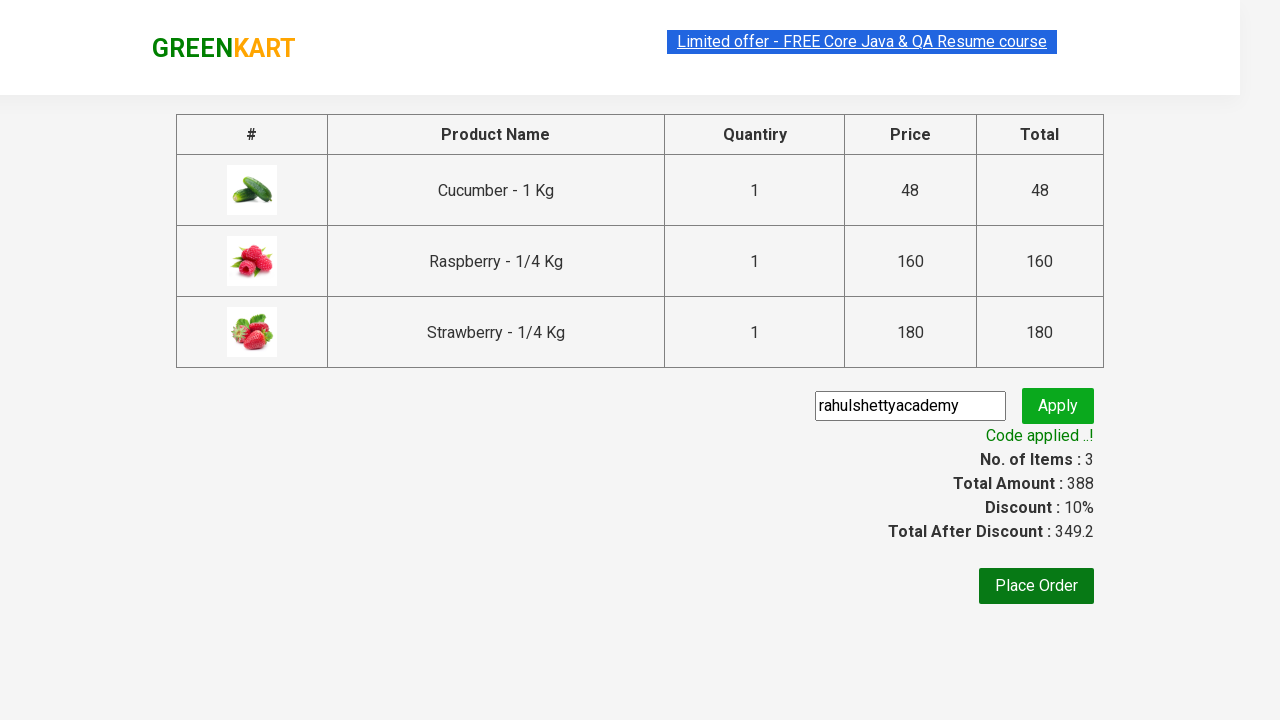